Tests window/tab handling by clicking a button that opens a new tab, switching to it, and then closing it

Starting URL: https://skpatro.github.io/demo/links/

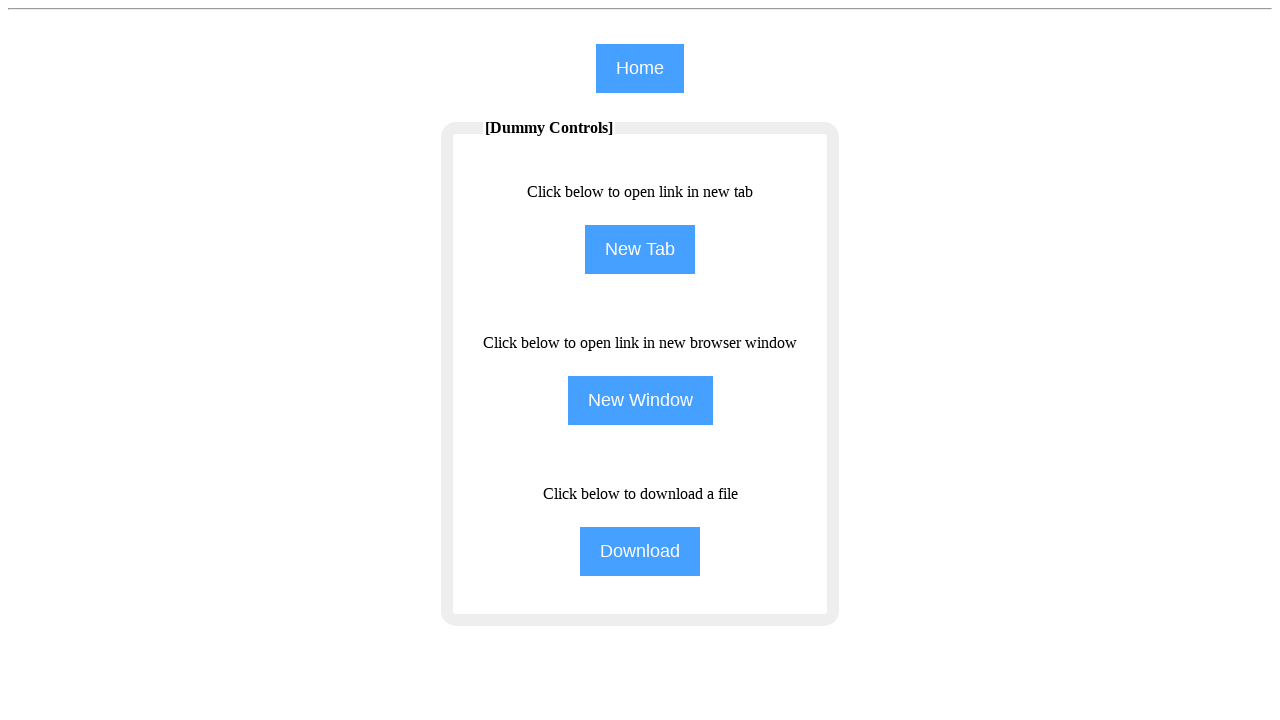

Clicked button to open new tab at (640, 250) on input[name='NewTab']
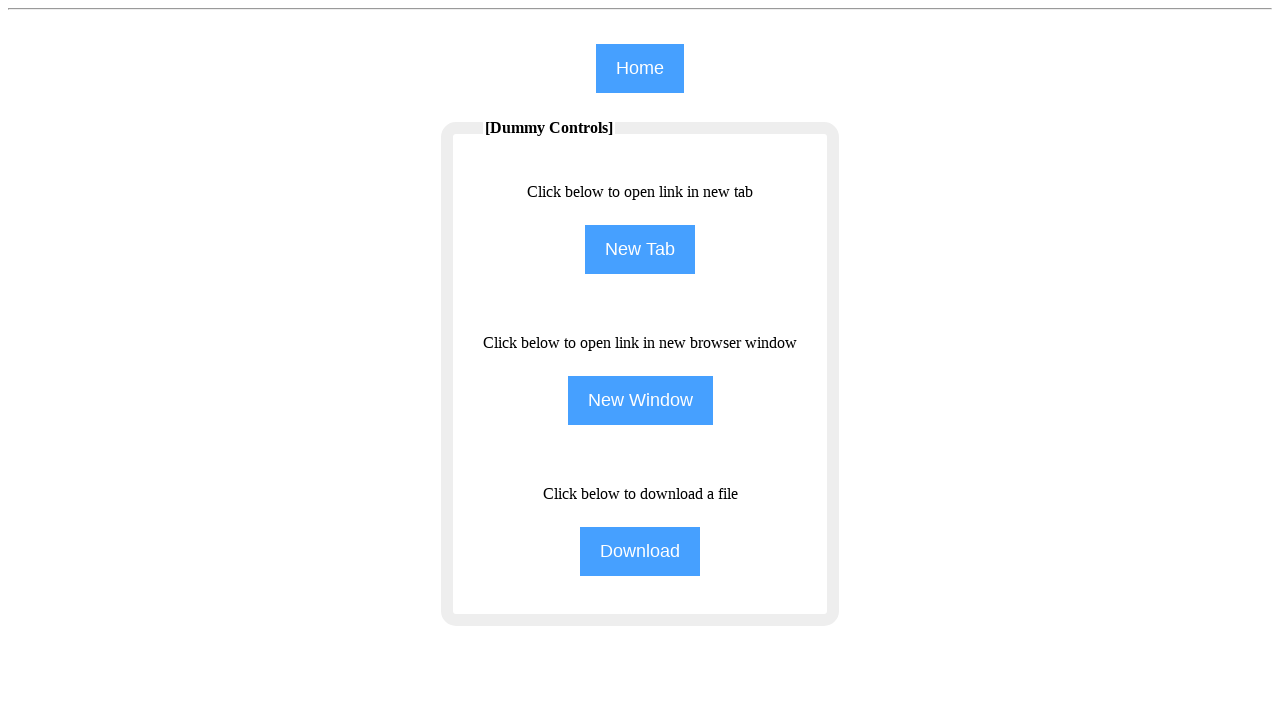

Captured new tab/window reference
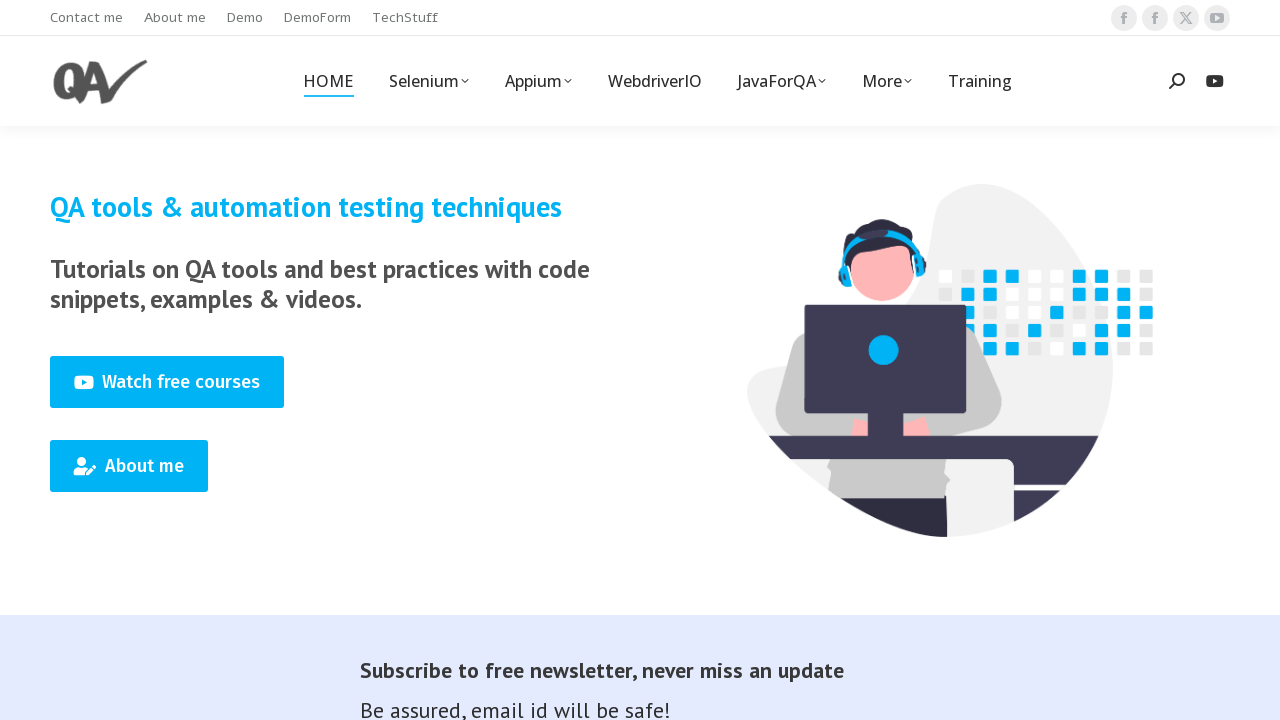

New page loaded successfully
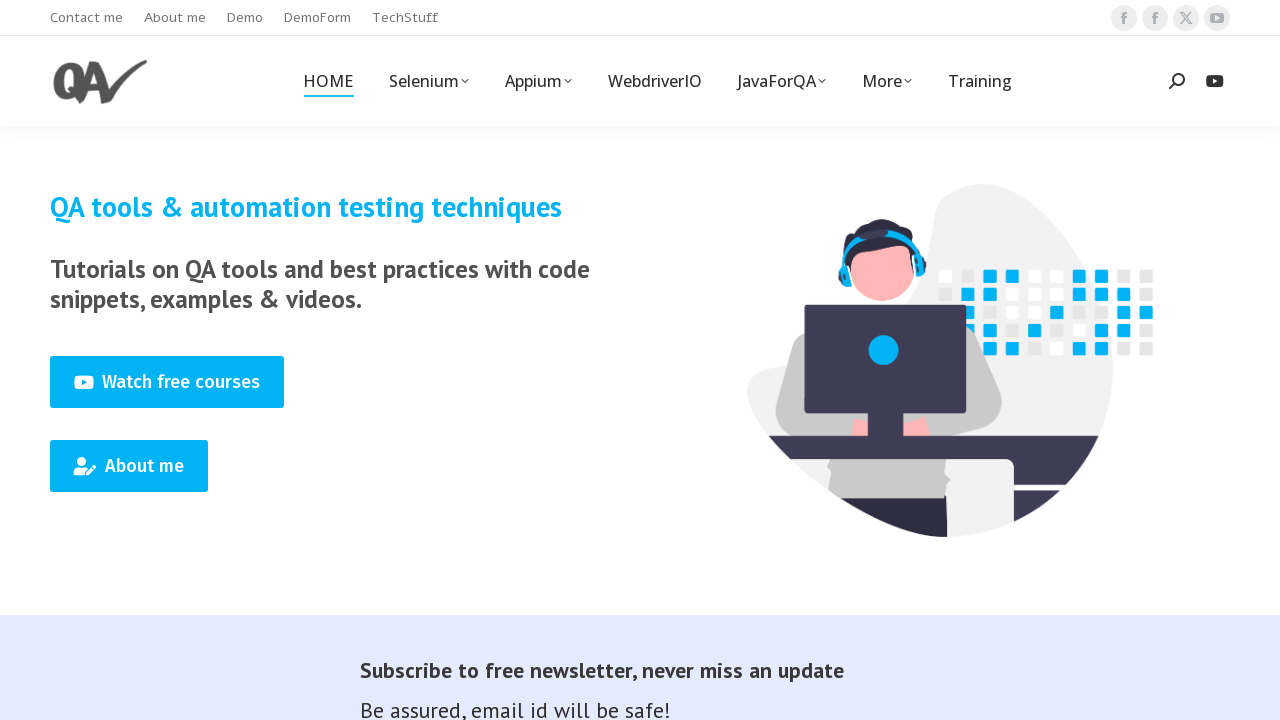

Closed the new tab
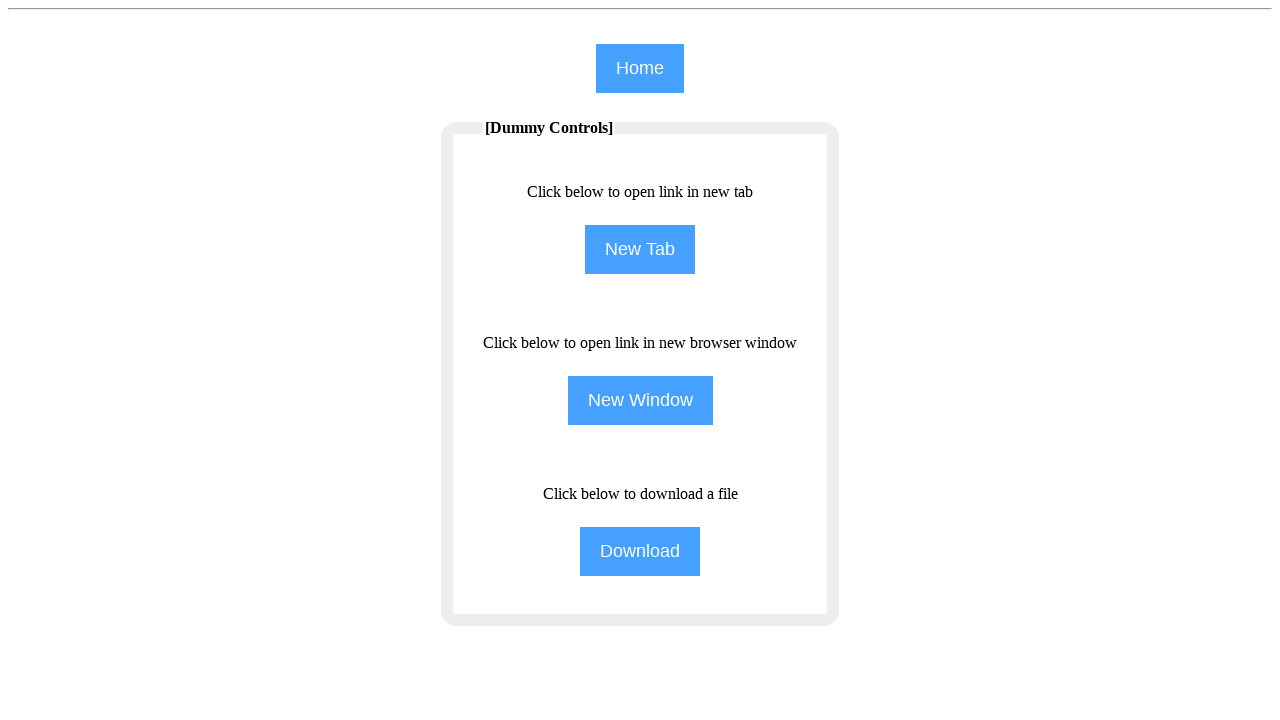

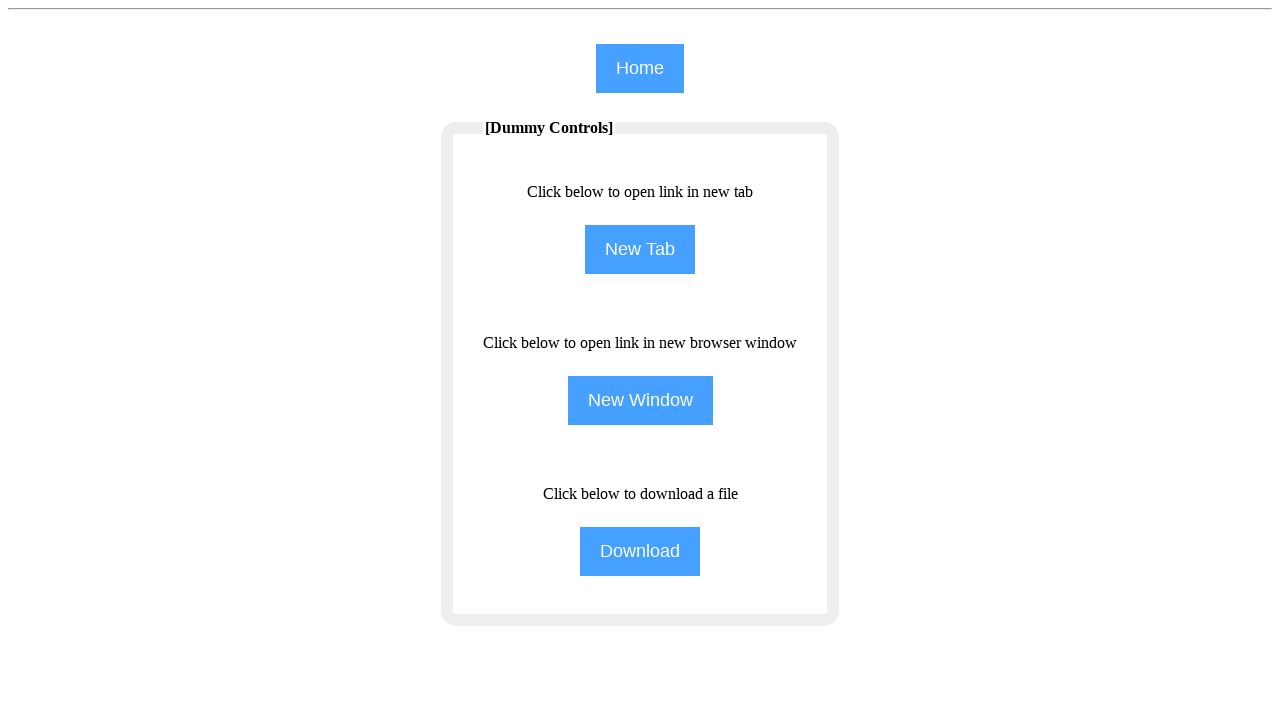